Tests navigation from home page to a blog post by clicking the first post item and verifying post content loads

Starting URL: https://the-frontview.dev

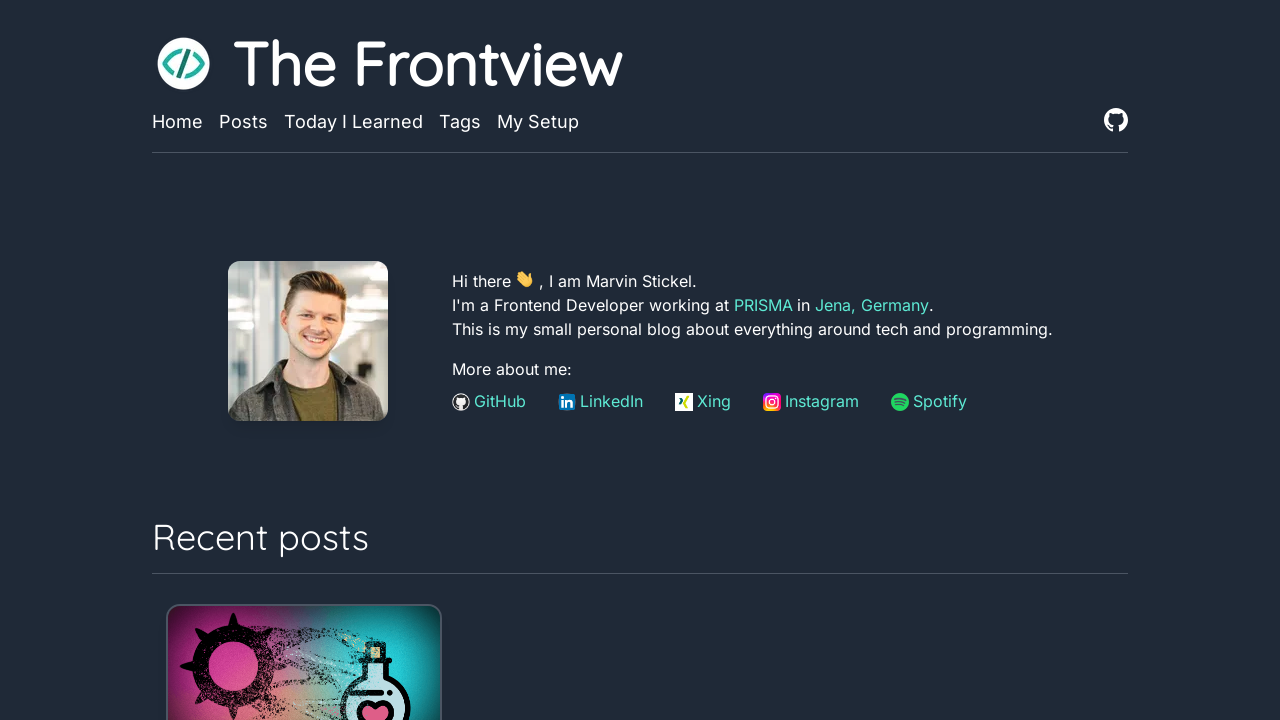

Waited for post list items to load on home page
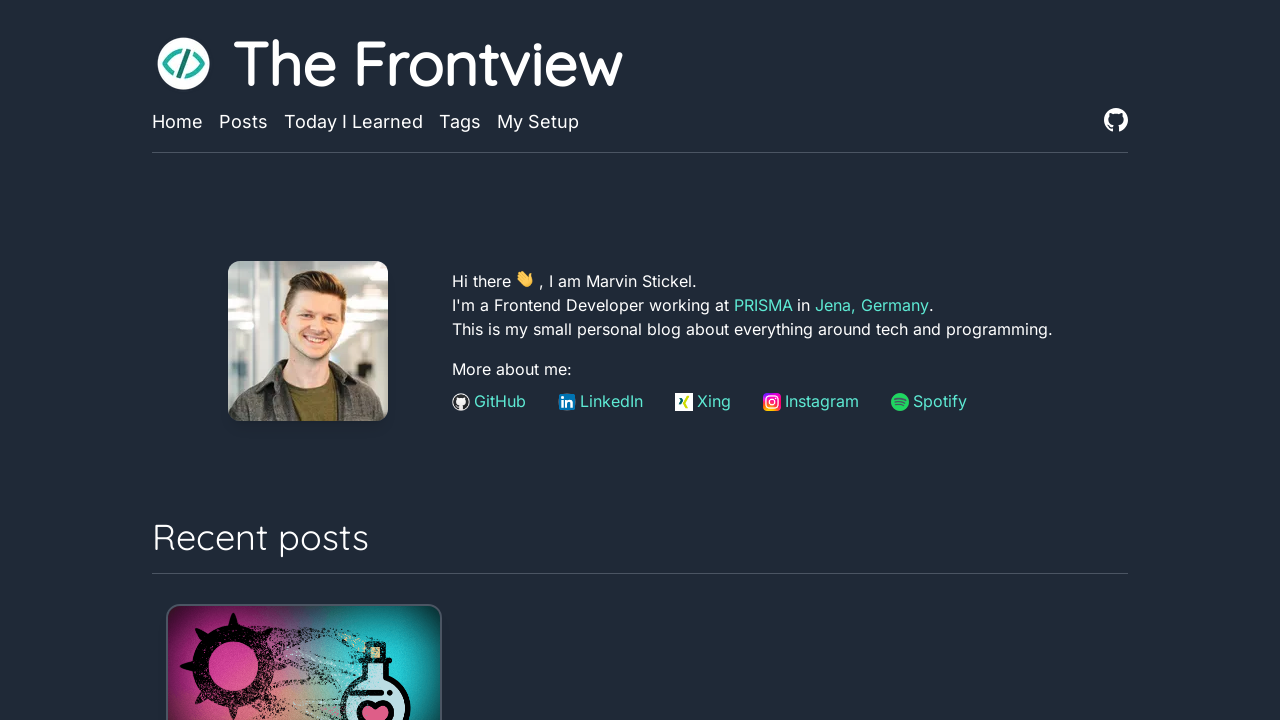

Clicked on the first blog post item at (304, 580) on internal:role=listitem >> nth=0
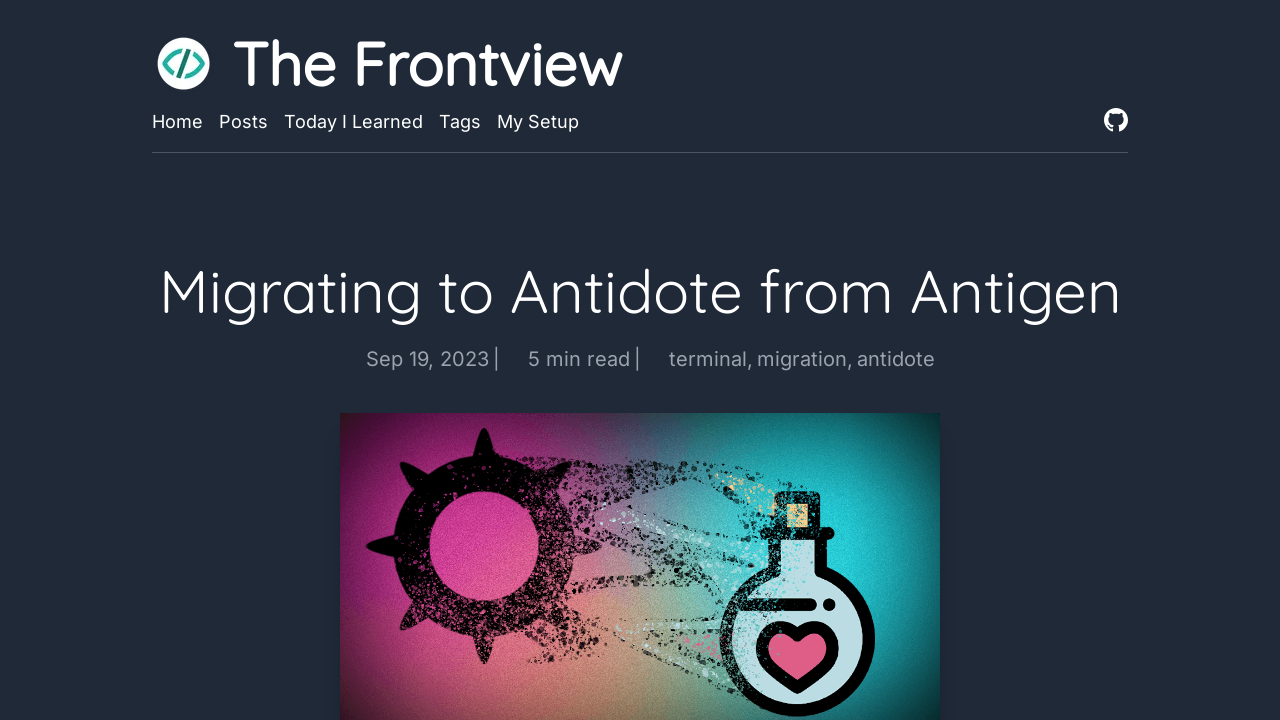

Post page DOM content loaded
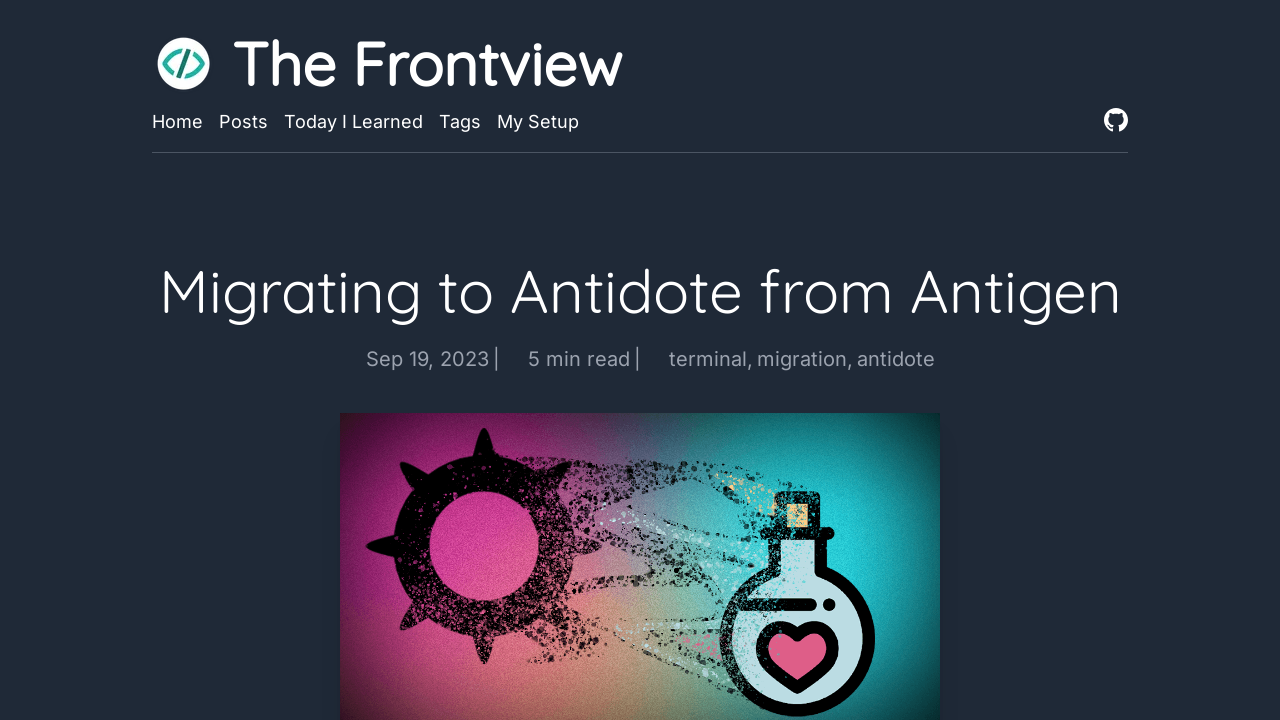

Blog post cover image became visible
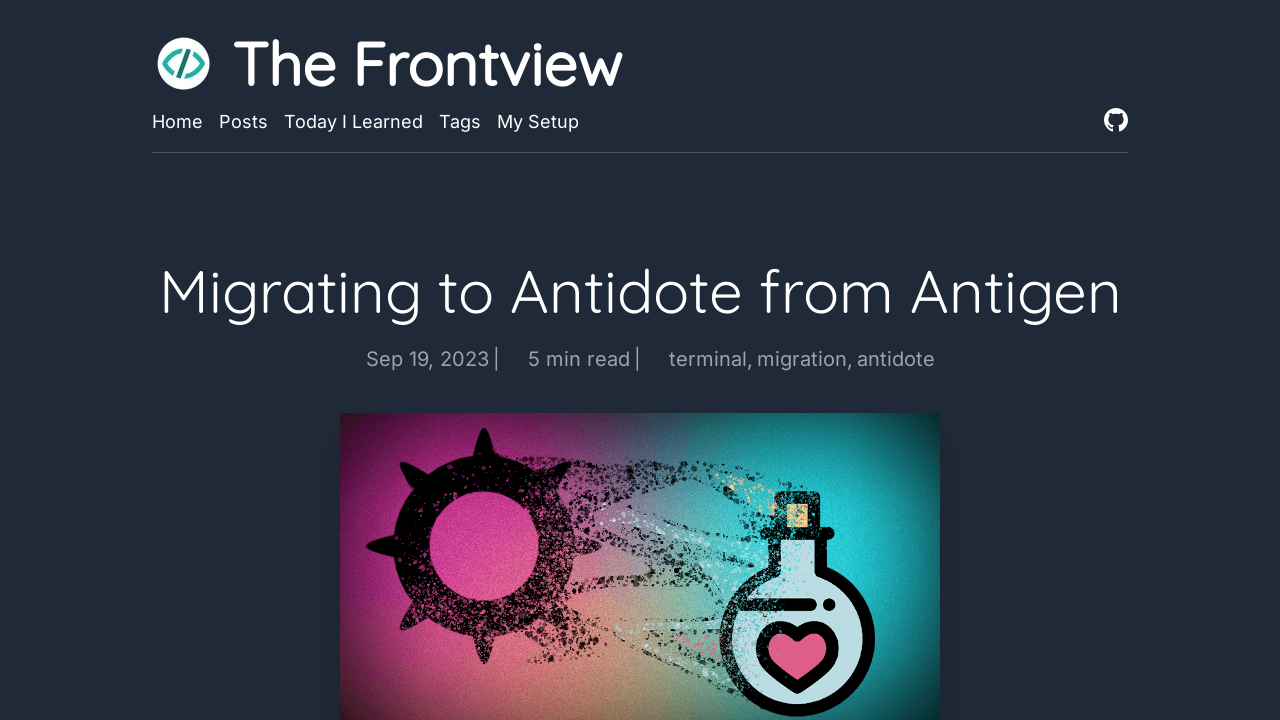

Table of contents heading became visible
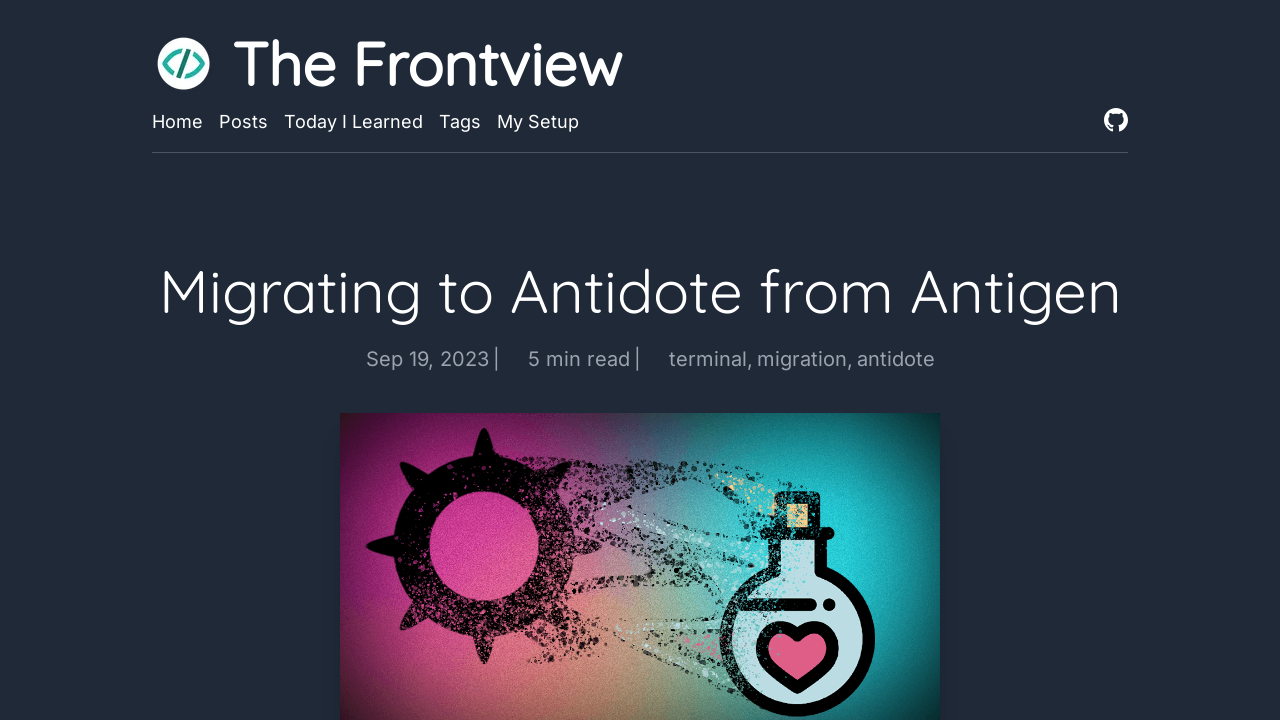

Comments section became visible
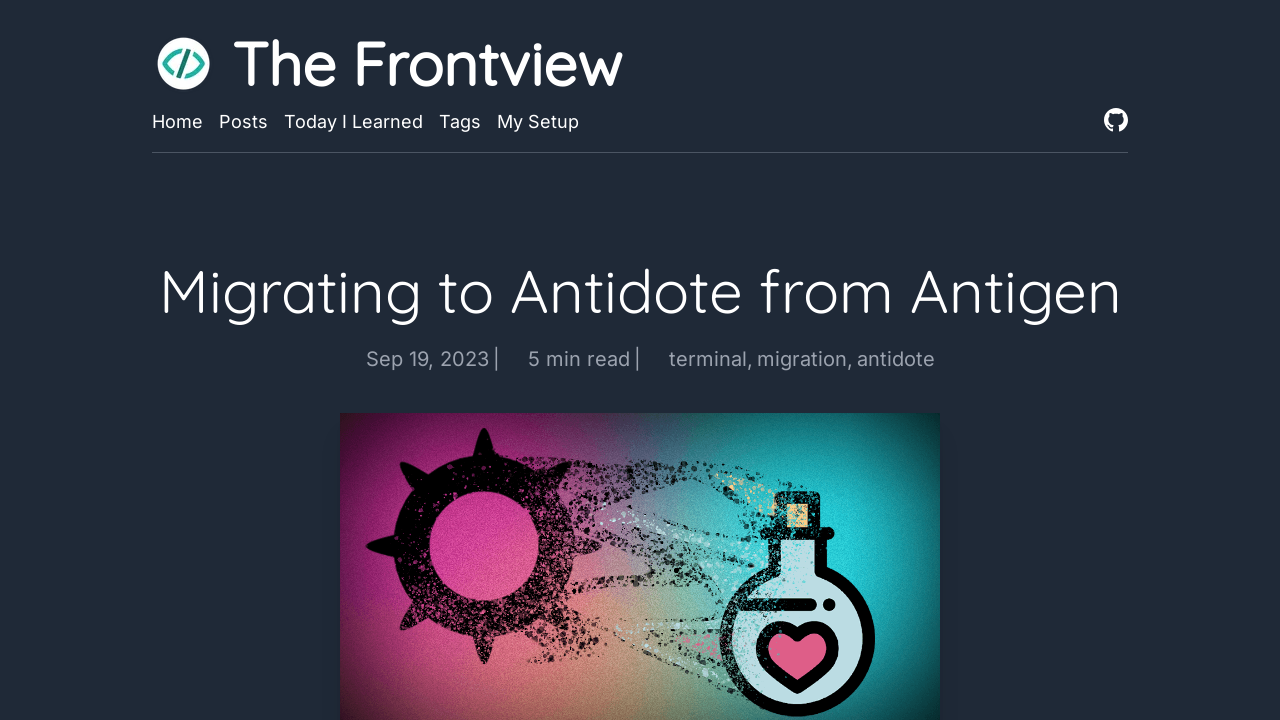

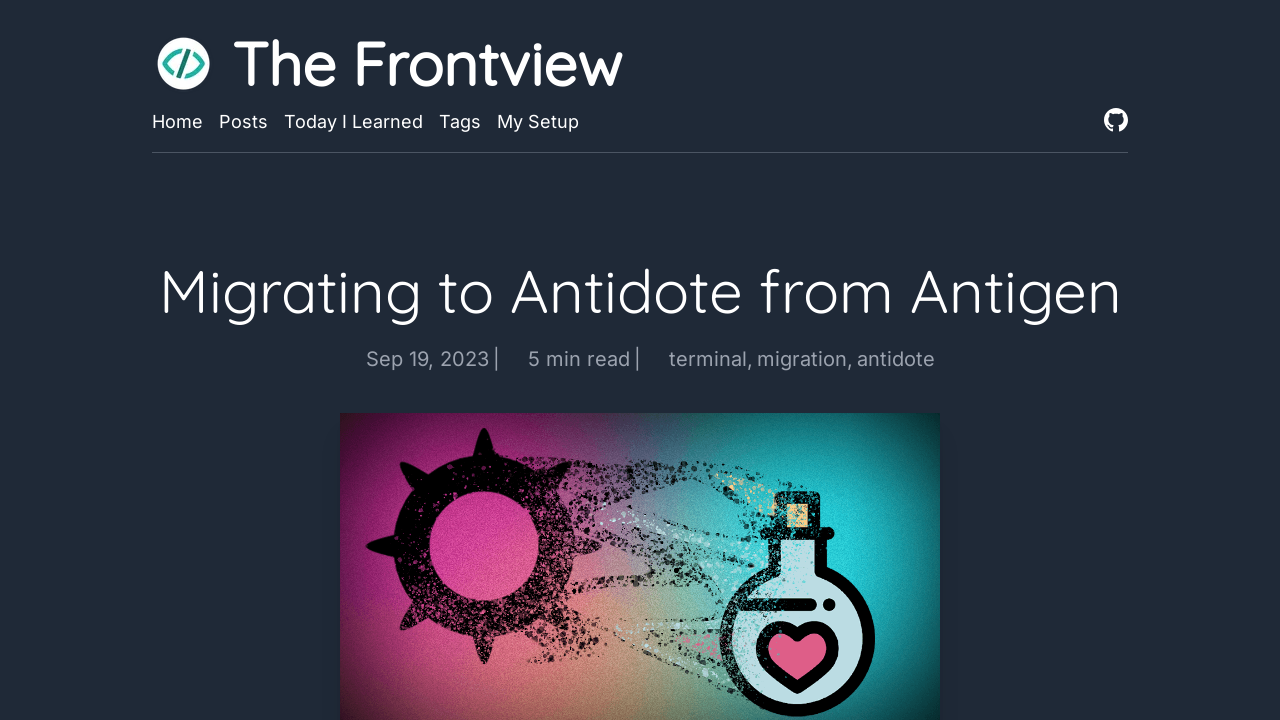